Tests iframe navigation by clicking on a link to access nested iframes and switching context to the outer iframe

Starting URL: https://demo.automationtesting.in/Frames.html

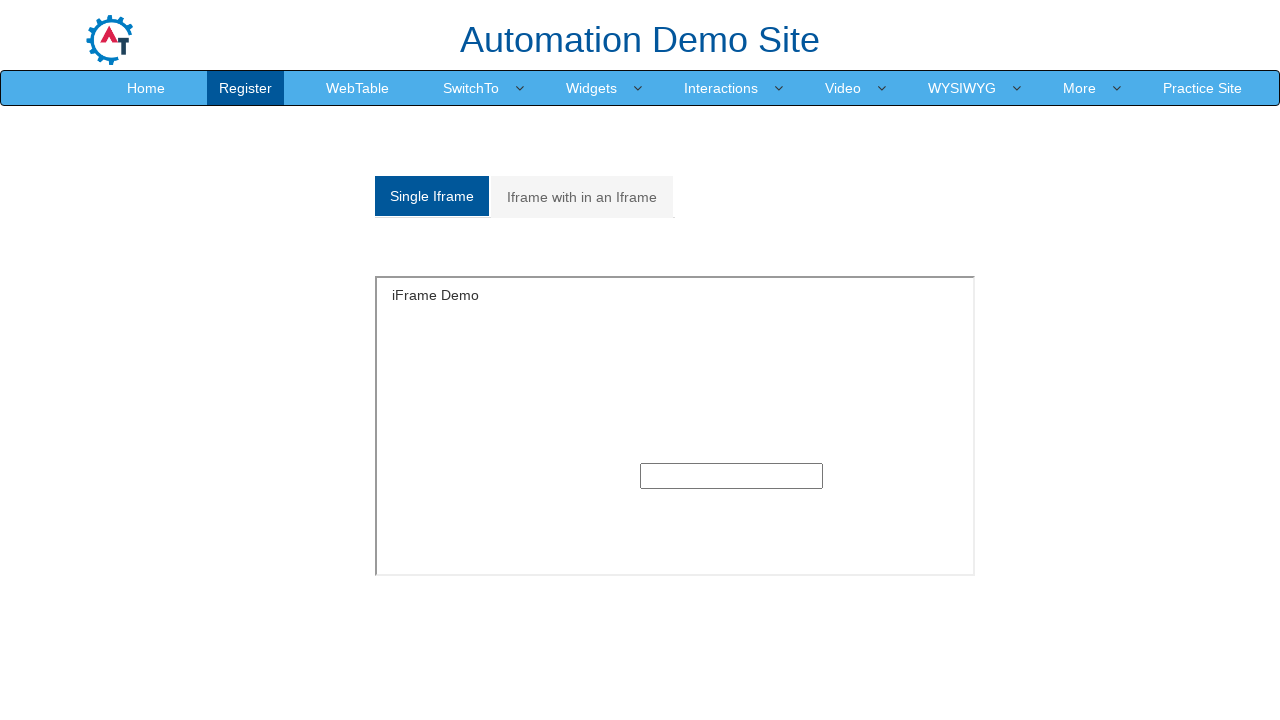

Set viewport size to 1920x1080
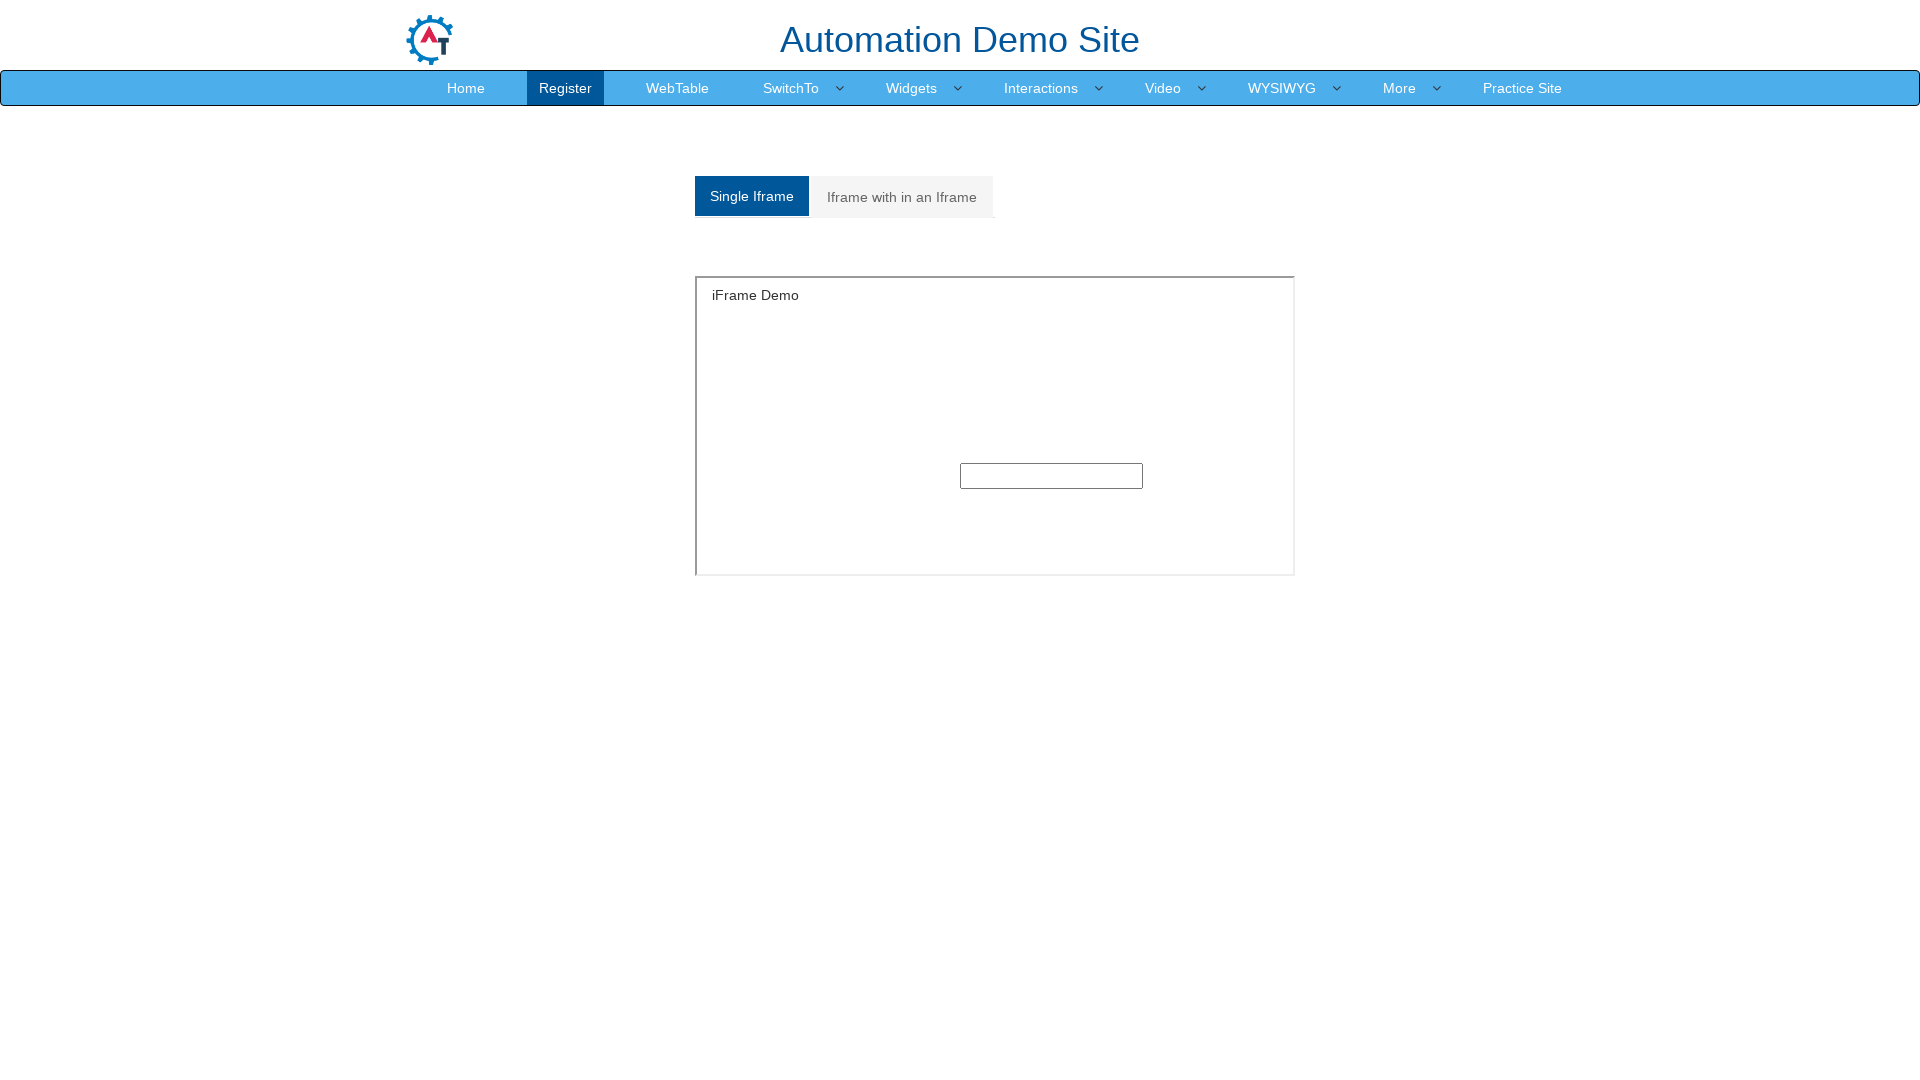

Clicked on 'Iframe with in an Iframe' link at (902, 197) on xpath=//a[text()='Iframe with in an Iframe']
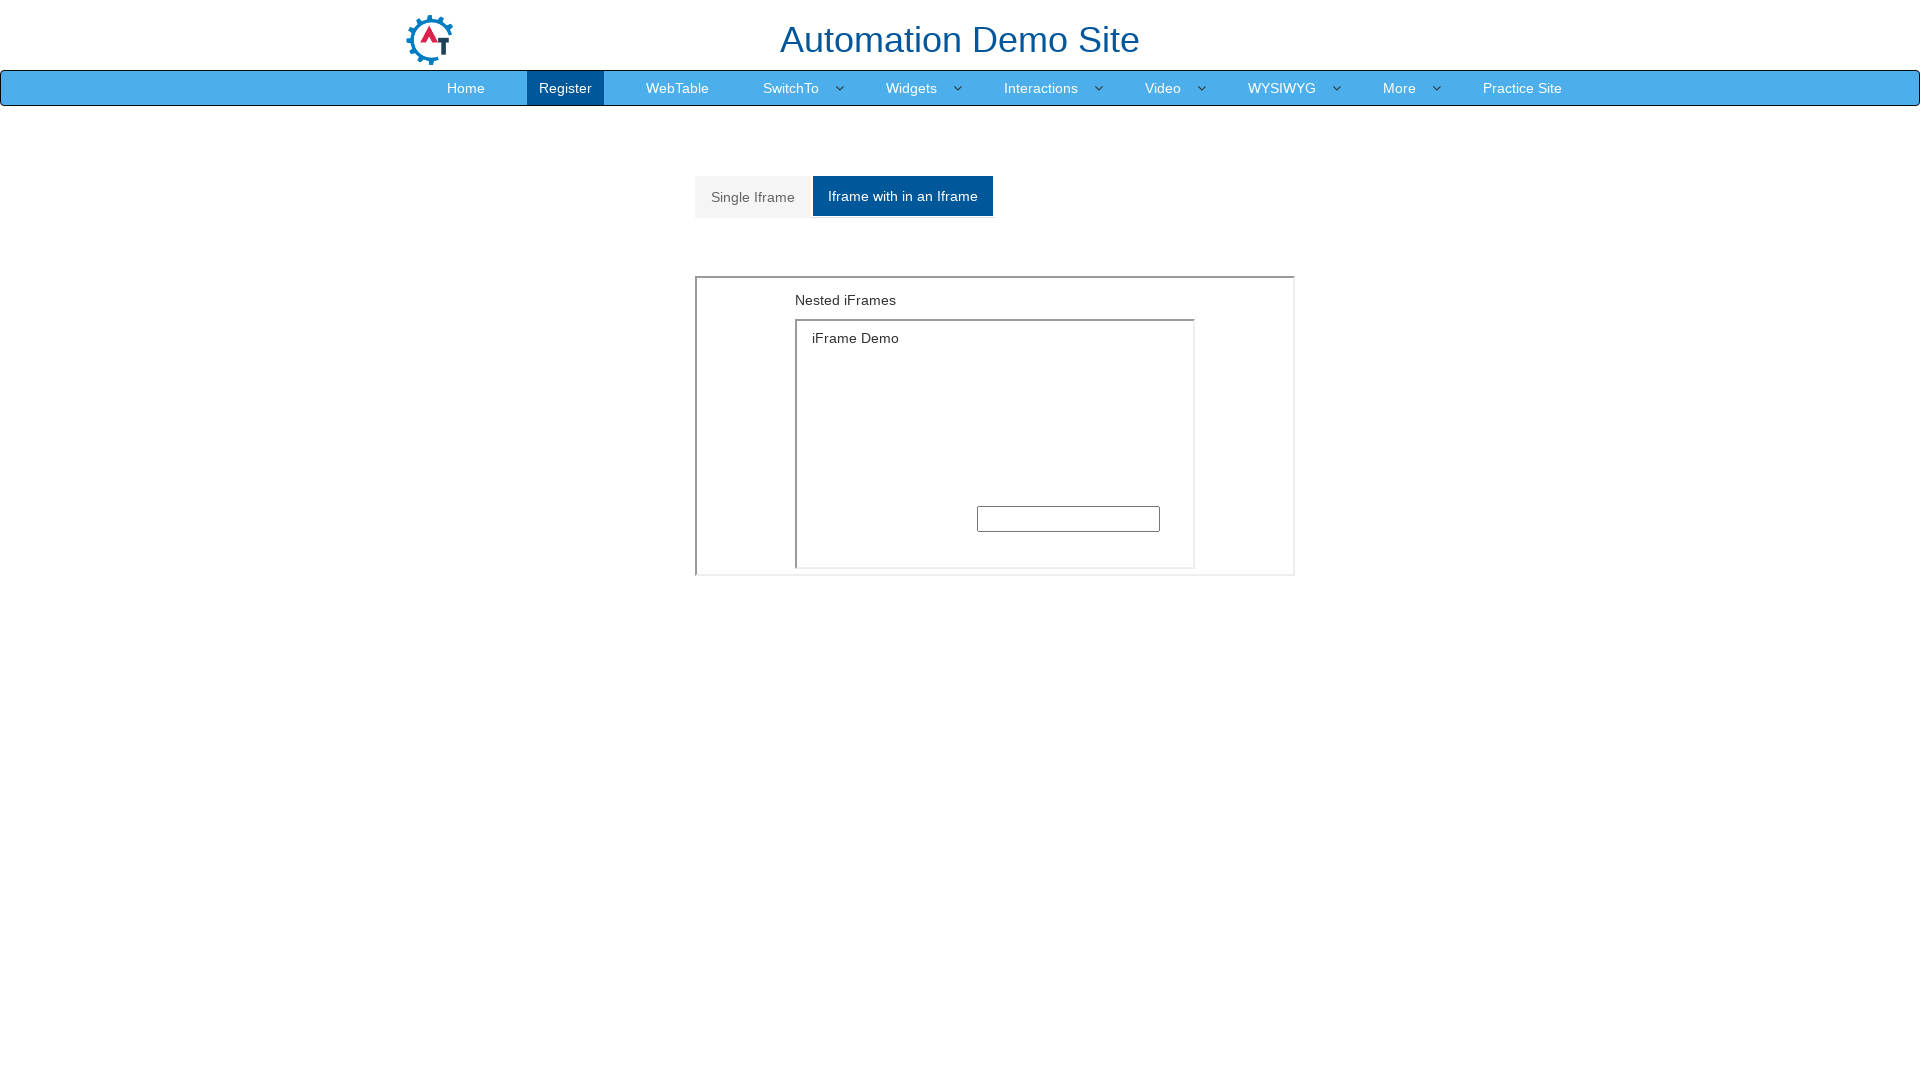

Located outer iframe within Multiple div
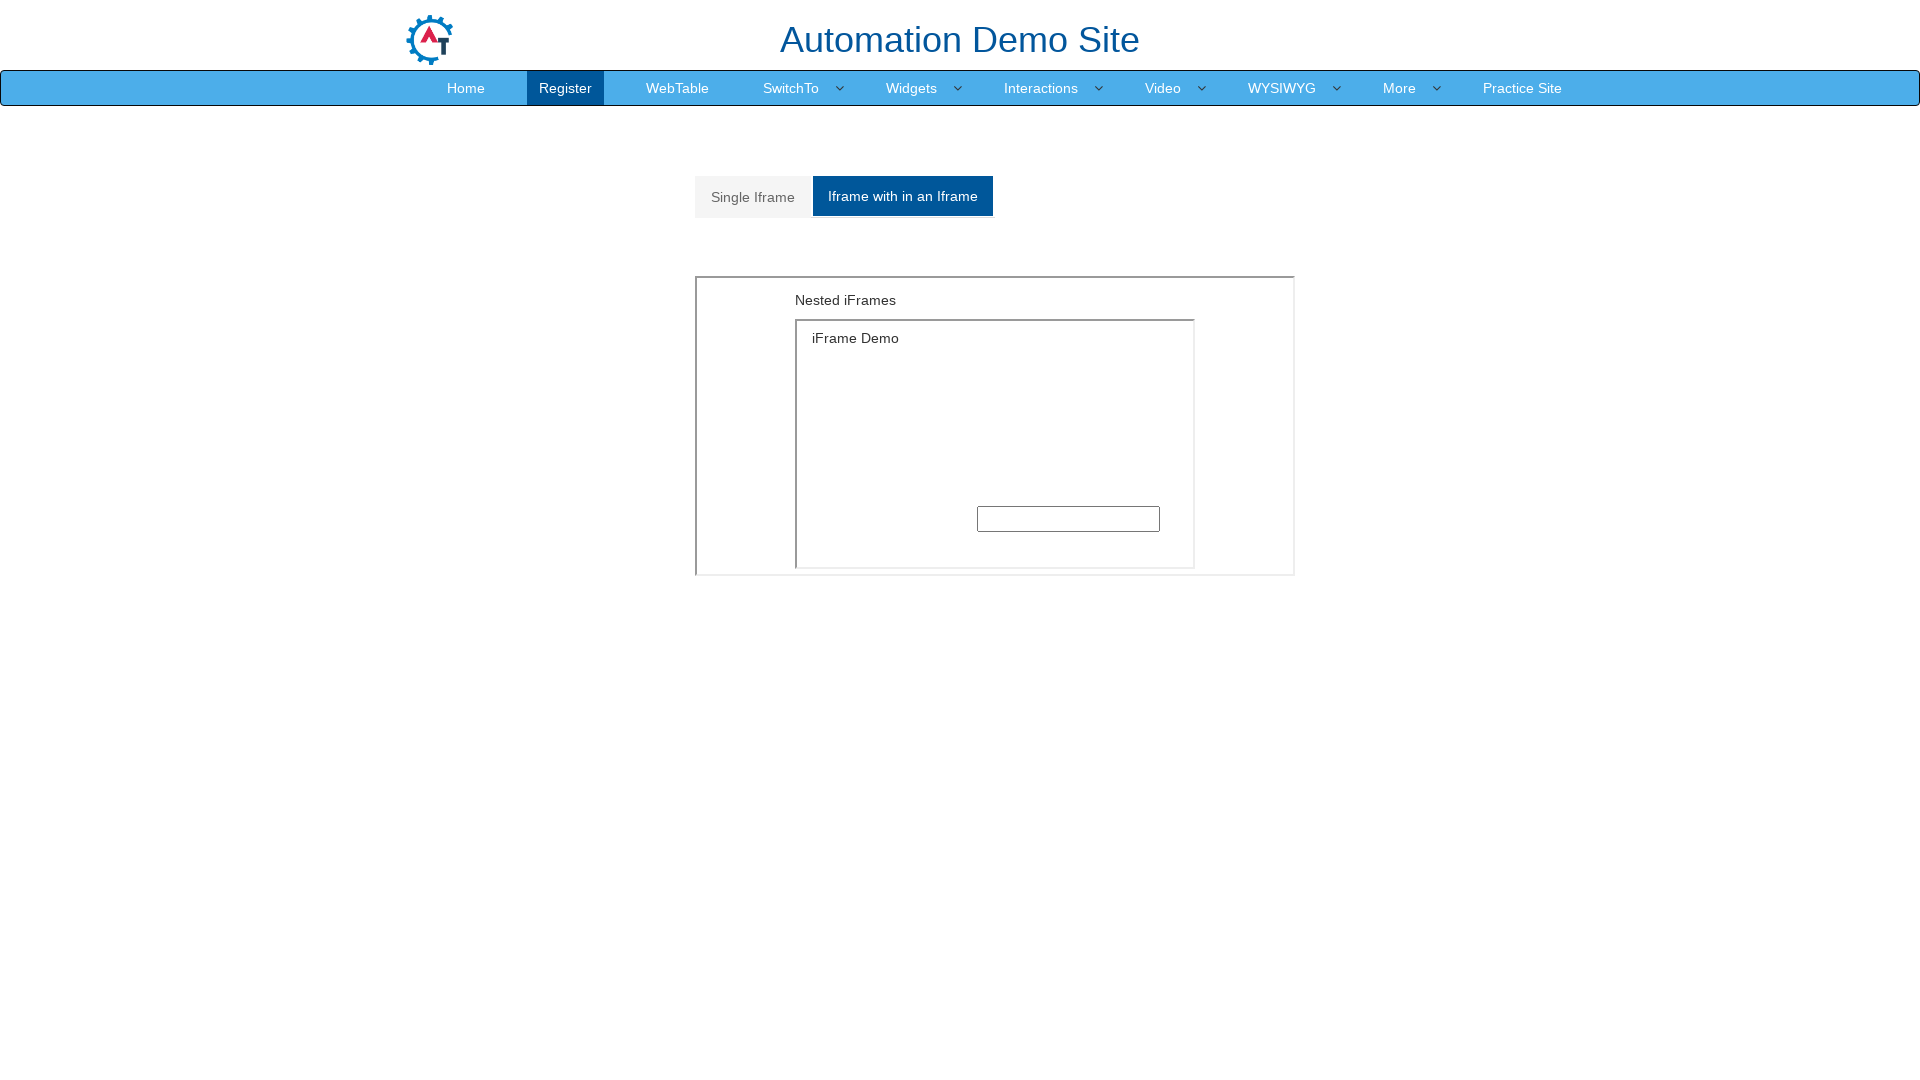

Waited for and verified outer iframe is available
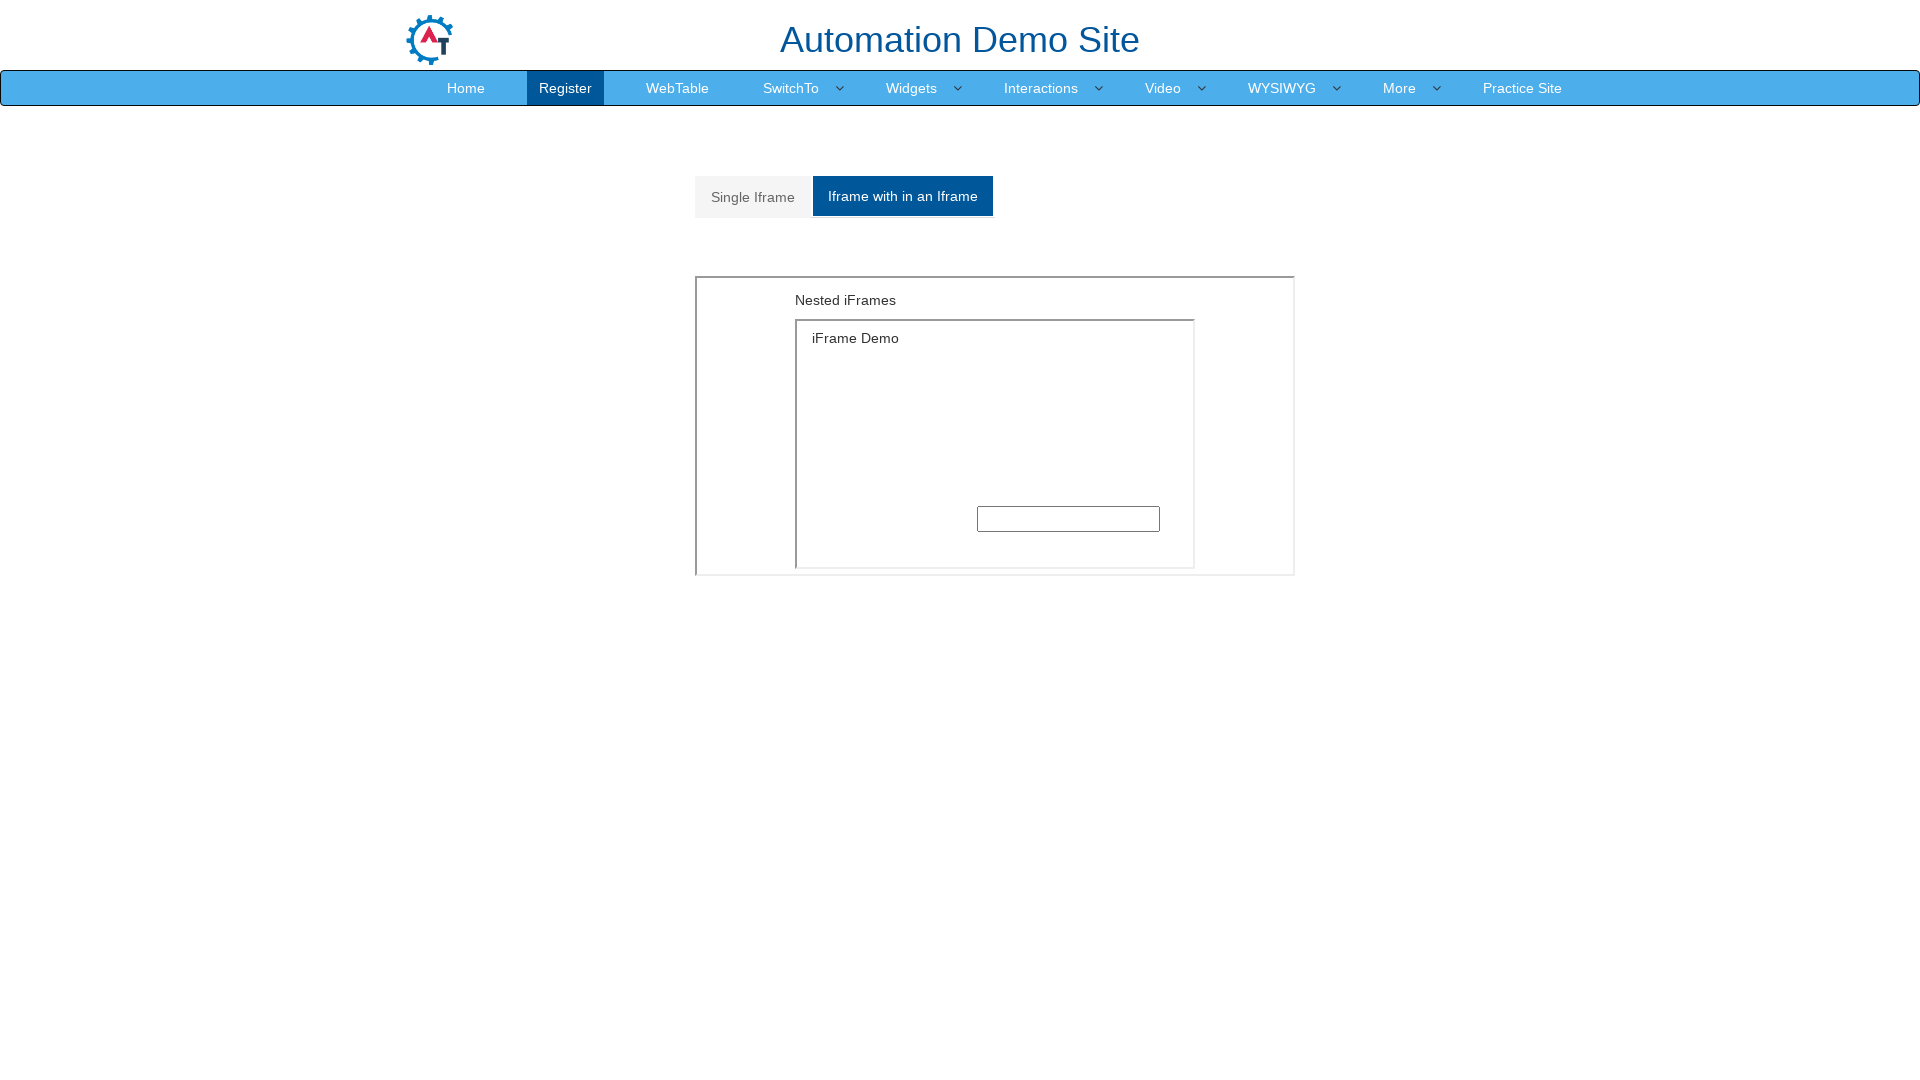

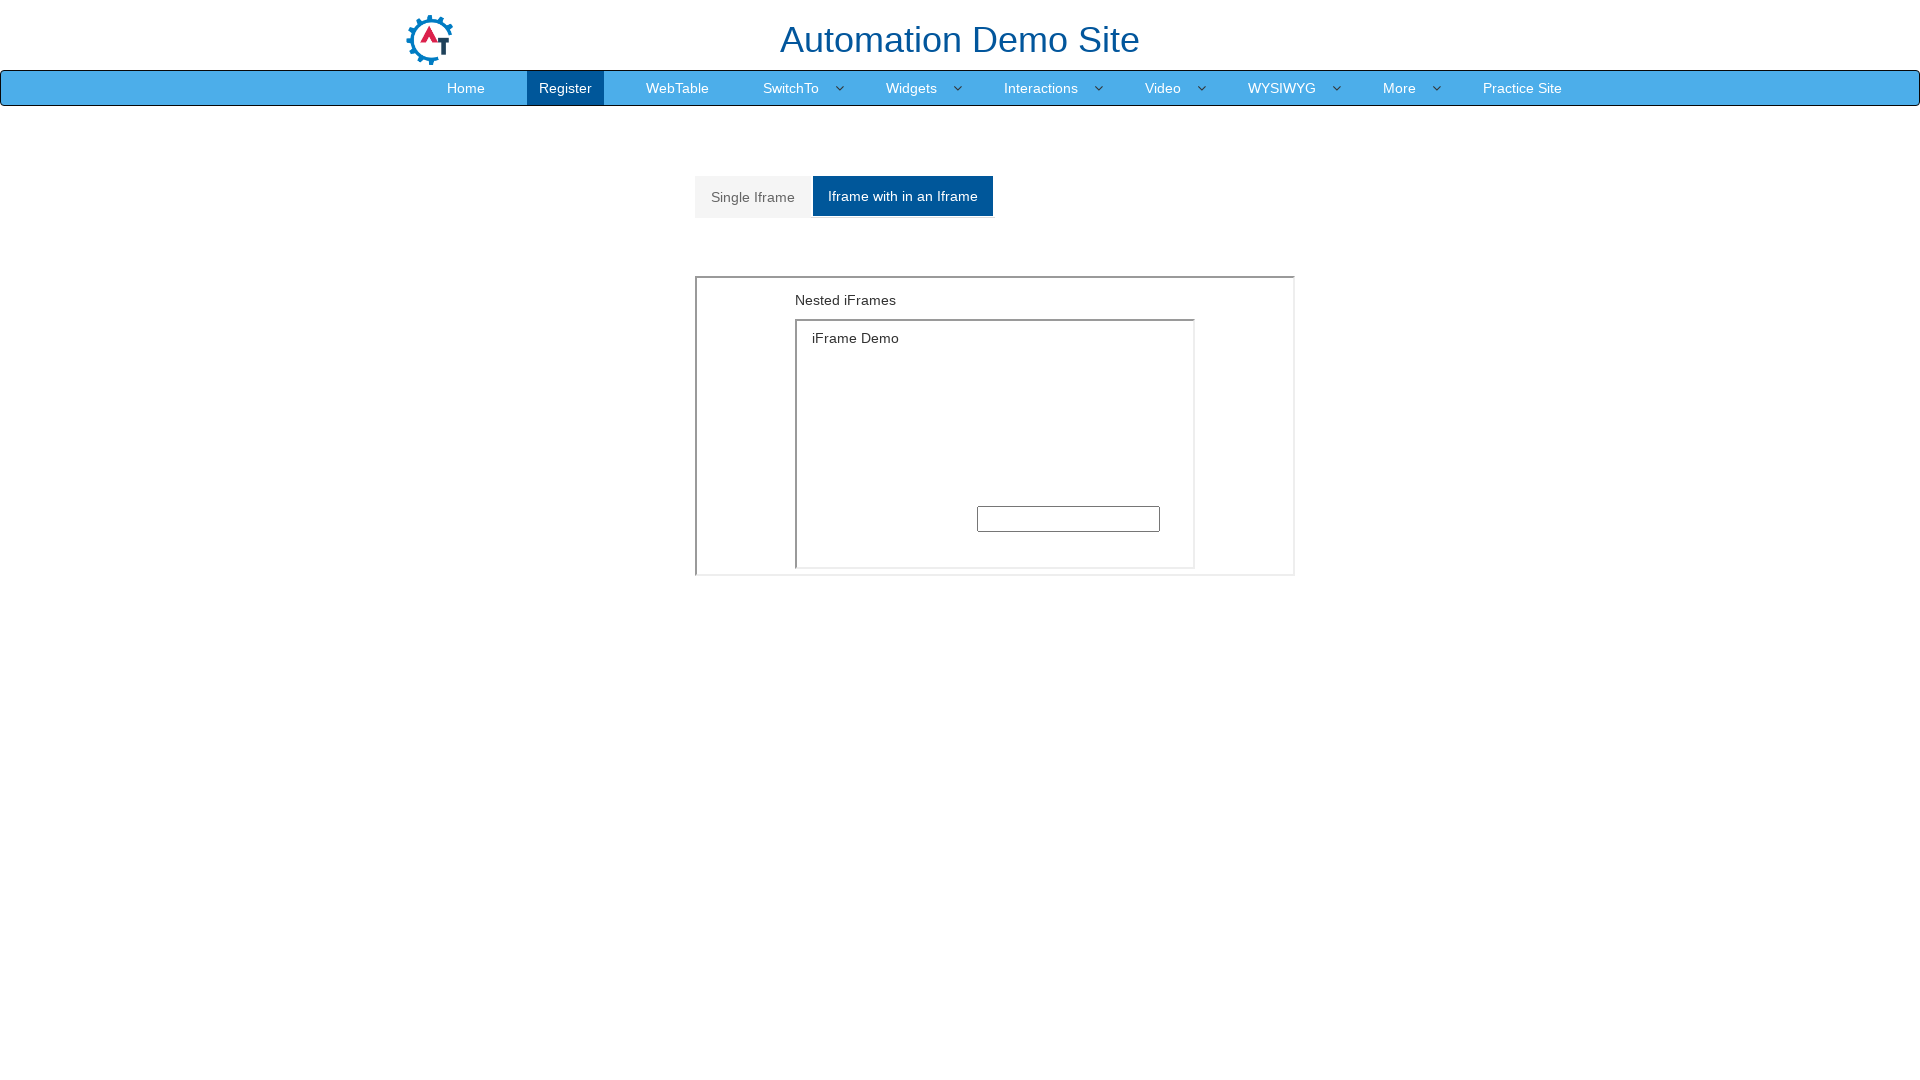